Tests an e-commerce flow by adding specific vegetables (Cucumber, Broccoli, Tomato) to cart, proceeding to checkout, and applying a promo code

Starting URL: https://rahulshettyacademy.com/seleniumPractise/

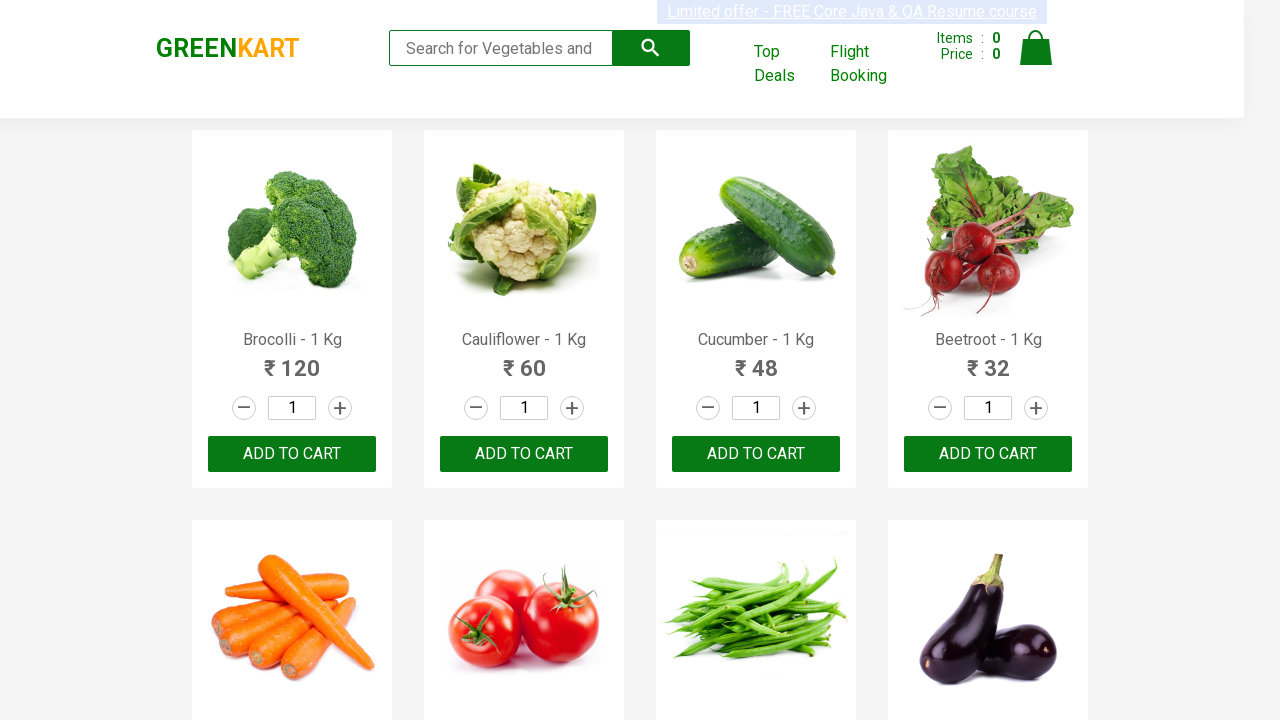

Waited for products to load on the page
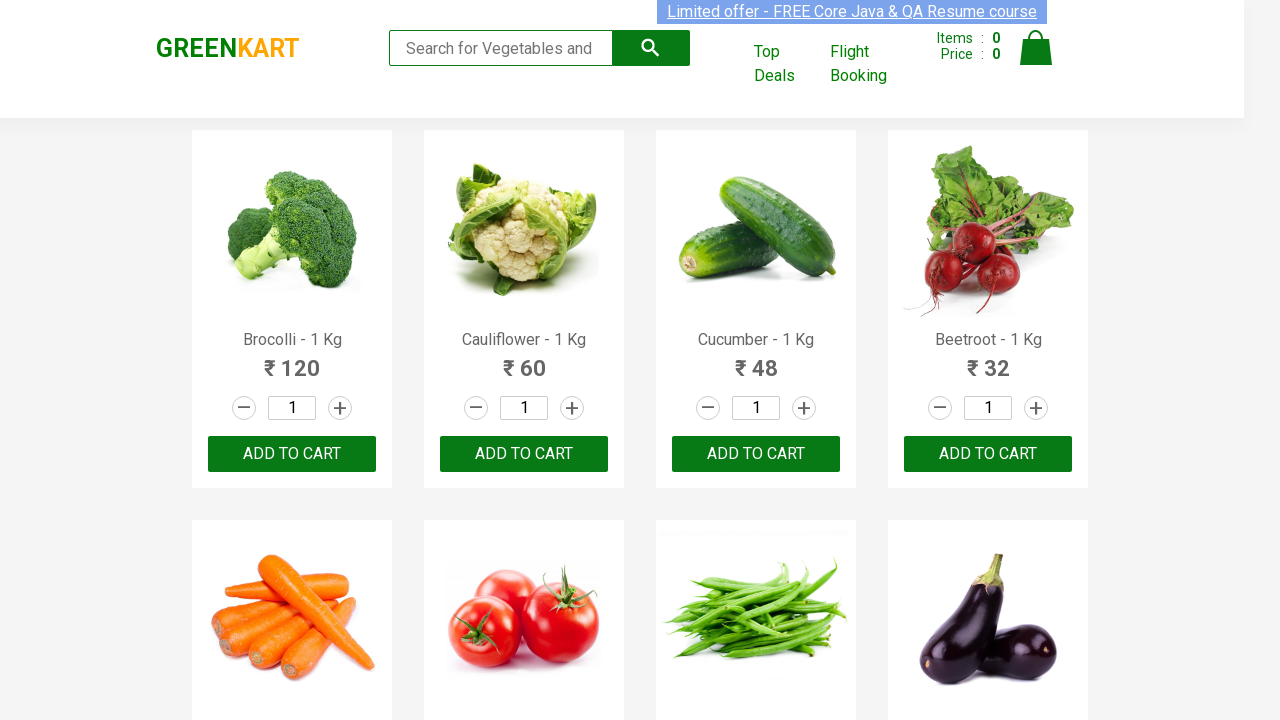

Added Brocolli to cart at (292, 454) on xpath=//div[@class='product-action']/button >> nth=0
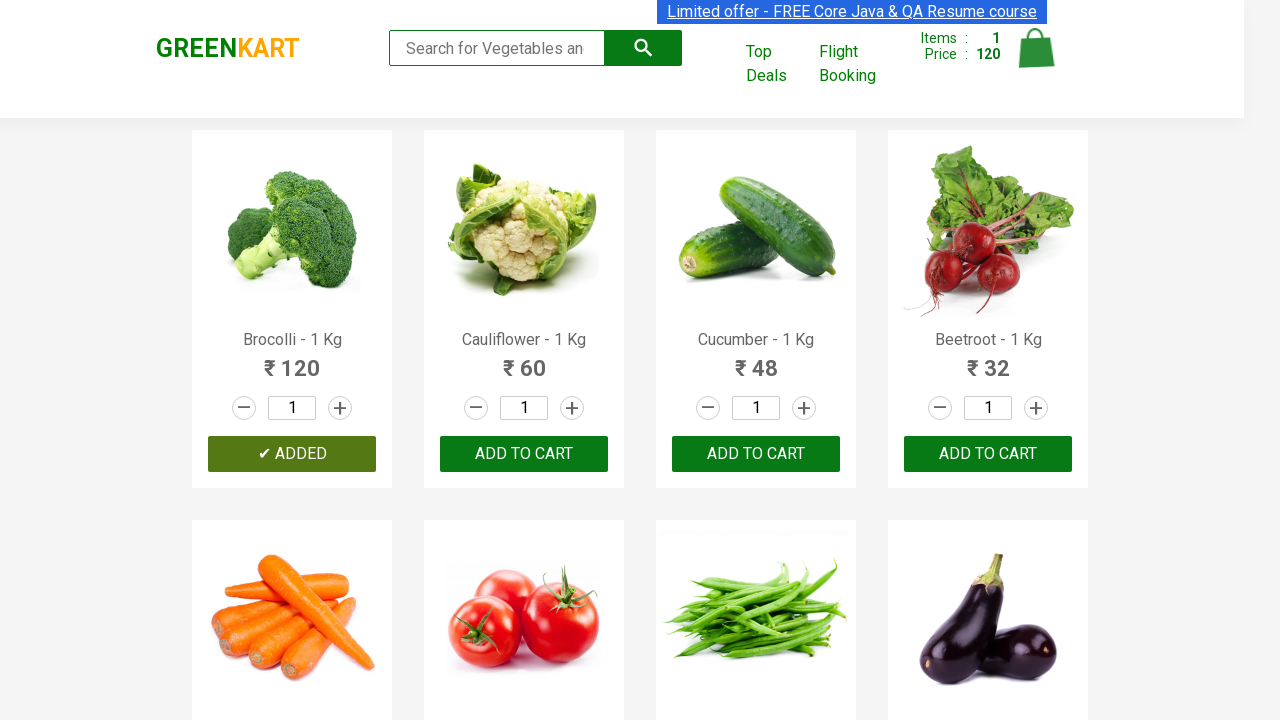

Added Cucumber to cart at (756, 454) on xpath=//div[@class='product-action']/button >> nth=2
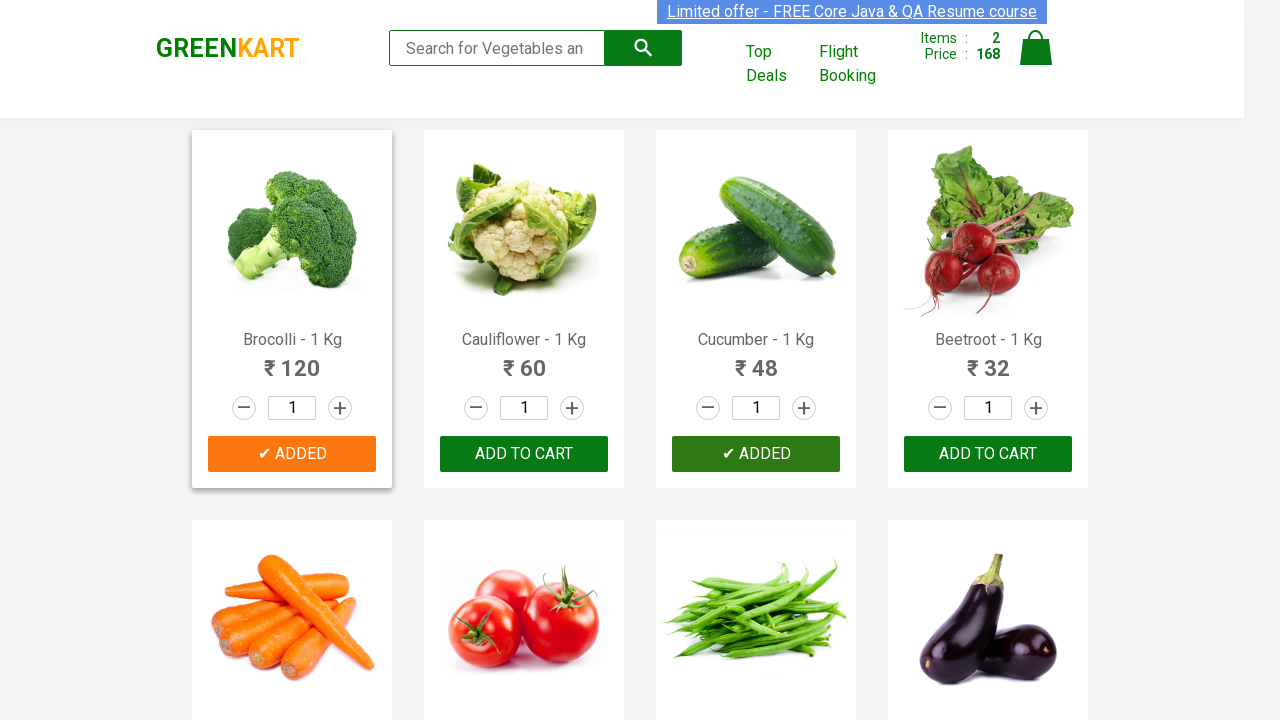

Added Tomato to cart at (524, 360) on xpath=//div[@class='product-action']/button >> nth=5
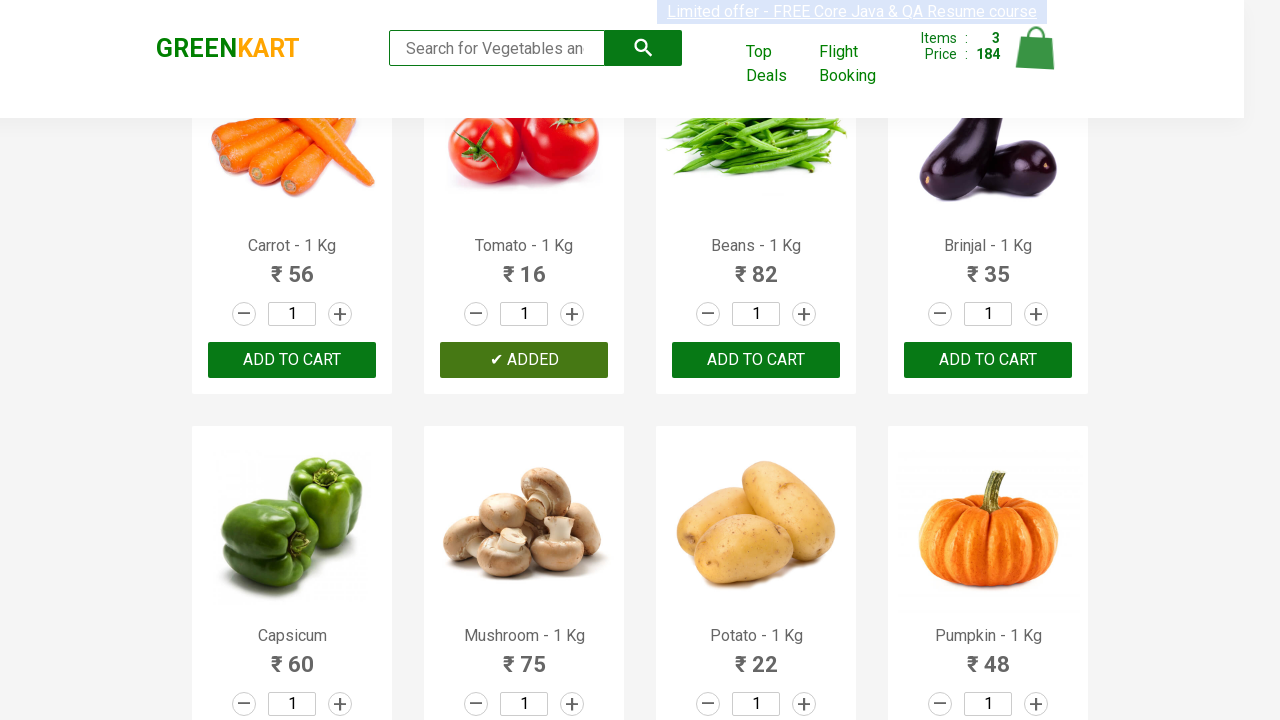

Clicked on cart icon to view cart at (1036, 48) on img[alt='Cart']
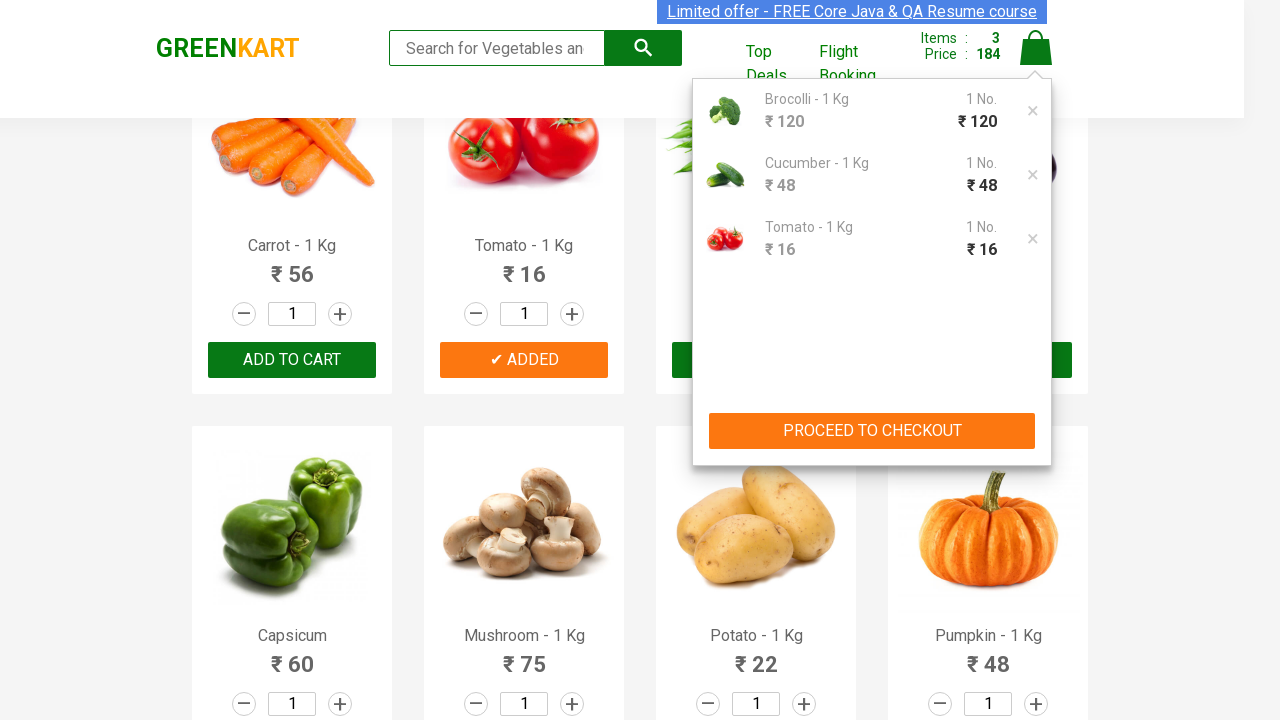

Clicked PROCEED TO CHECKOUT button at (872, 431) on xpath=//button[contains(text(),'PROCEED TO CHECKOUT')]
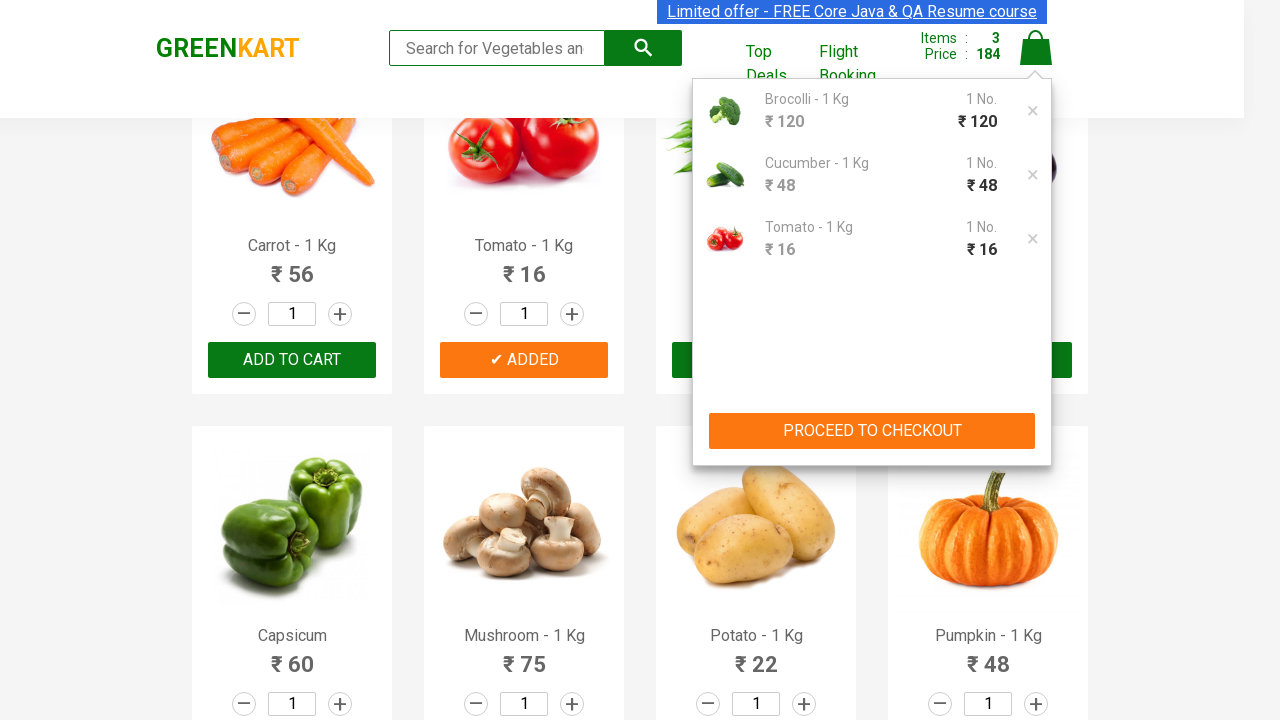

Promo code input field is visible
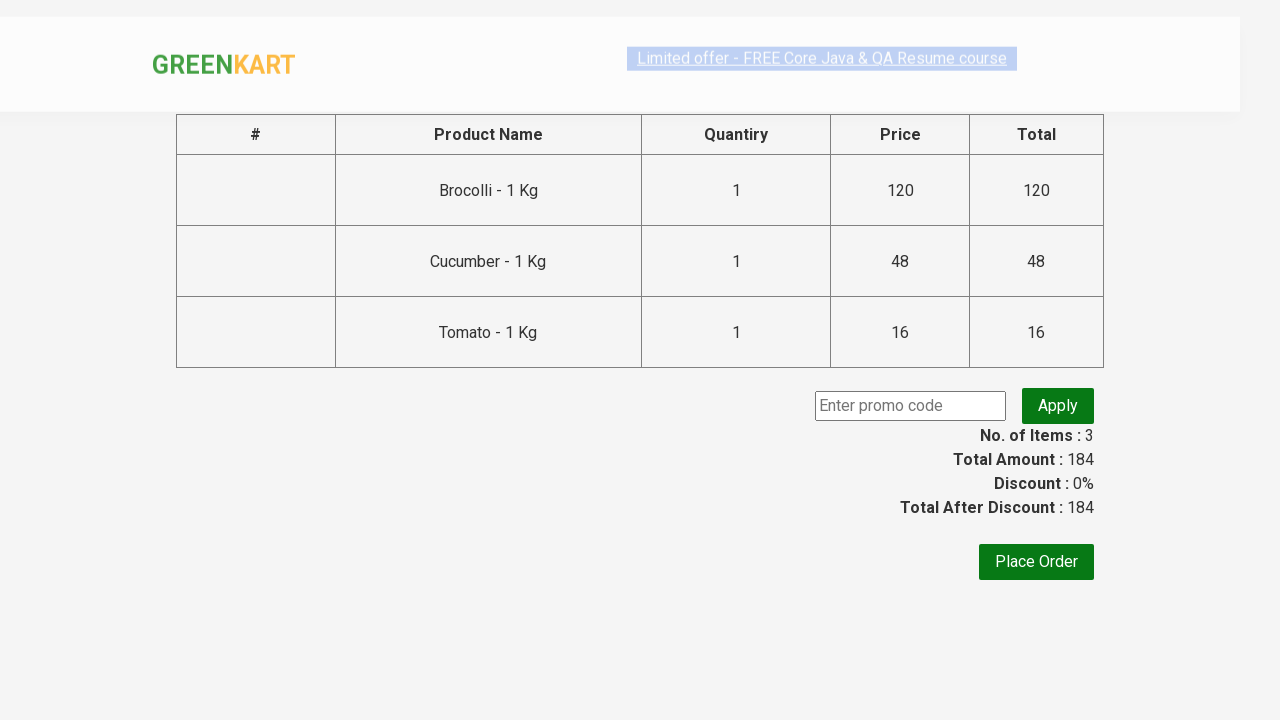

Filled promo code field with 'rahulshettyacademy' on .promoCode
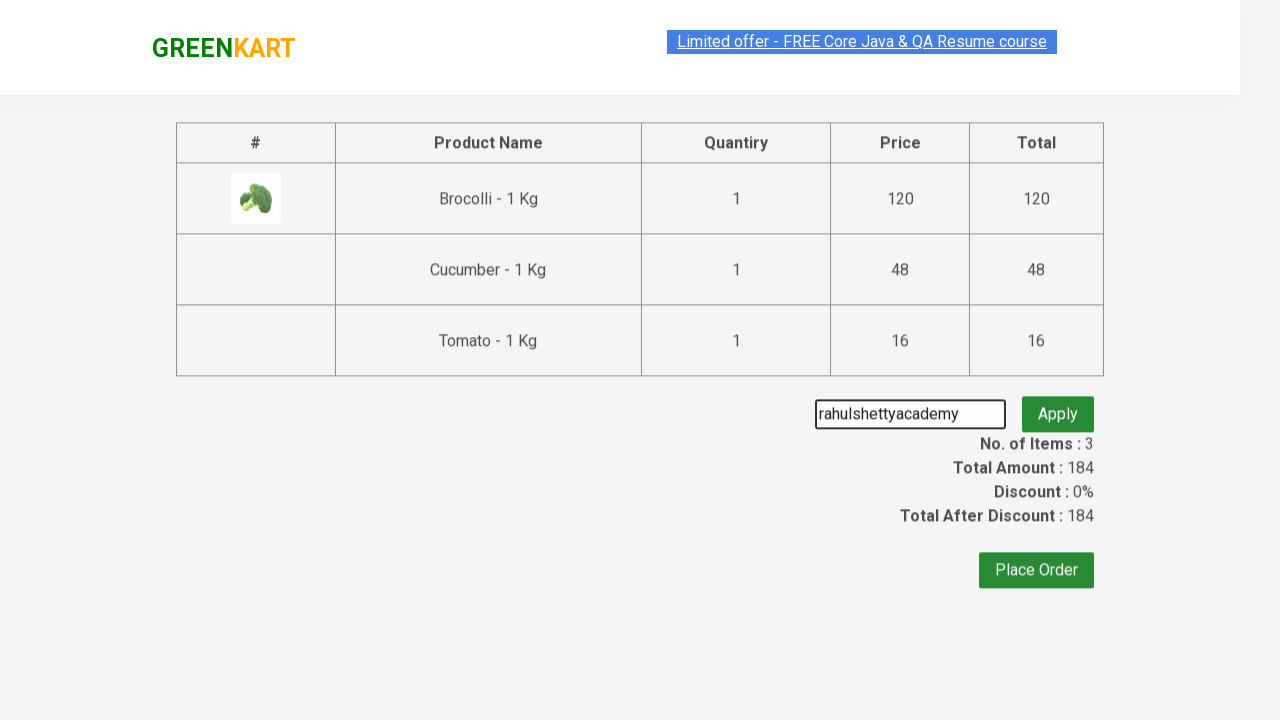

Clicked apply promo button at (1058, 406) on .promoBtn
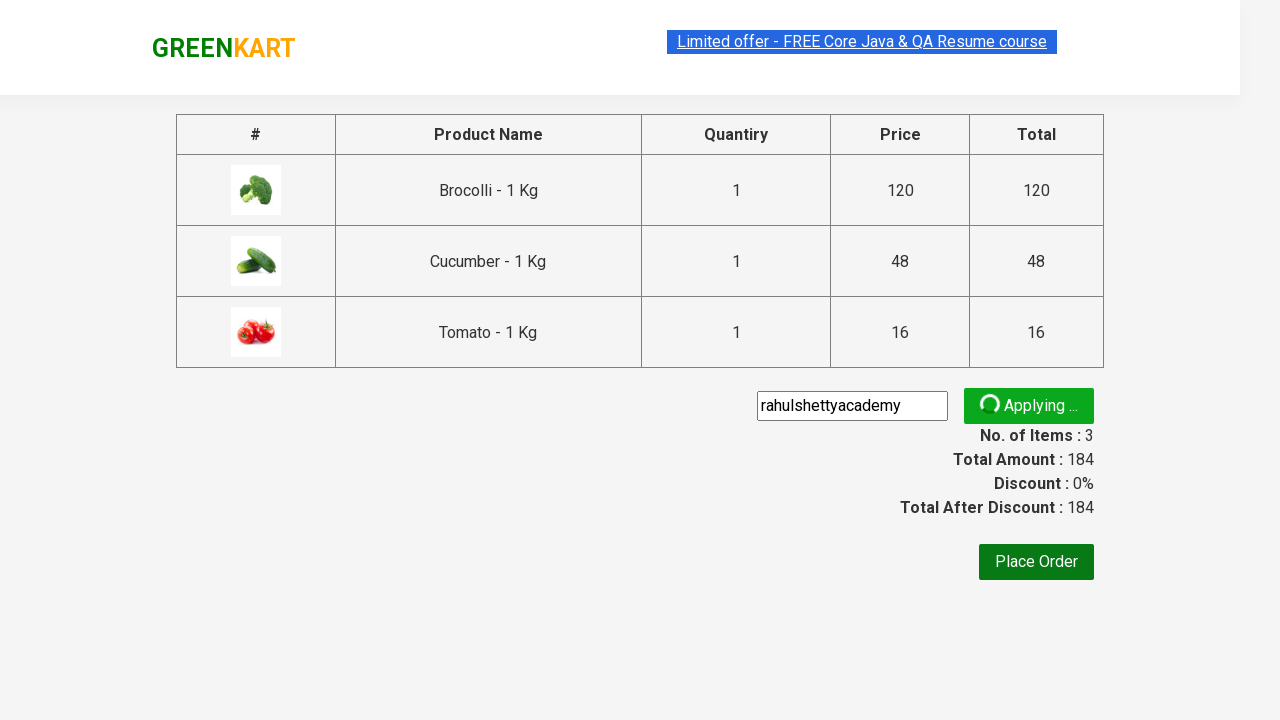

Promo code was successfully applied and promo info appeared
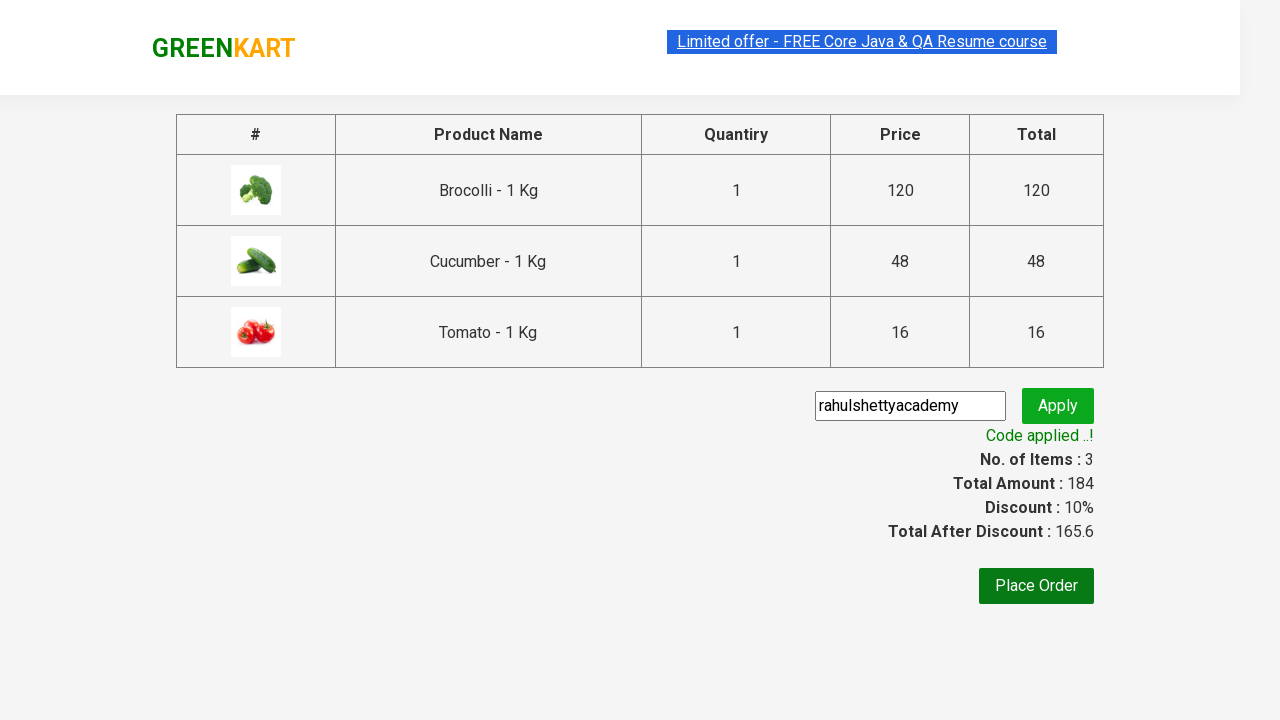

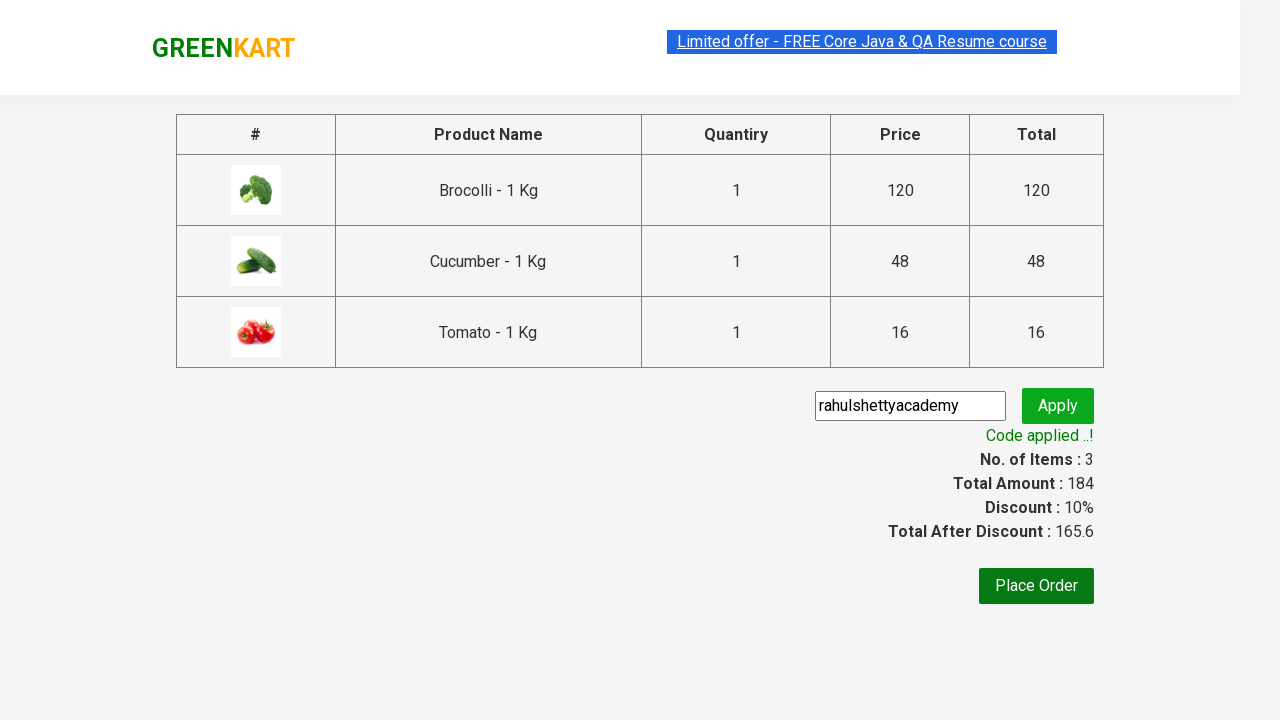